Tests navigation and clicking by visiting the-internet.herokuapp.com, clicking on the Add/Remove Elements link, and then clicking the "Add Element" button.

Starting URL: https://the-internet.herokuapp.com/

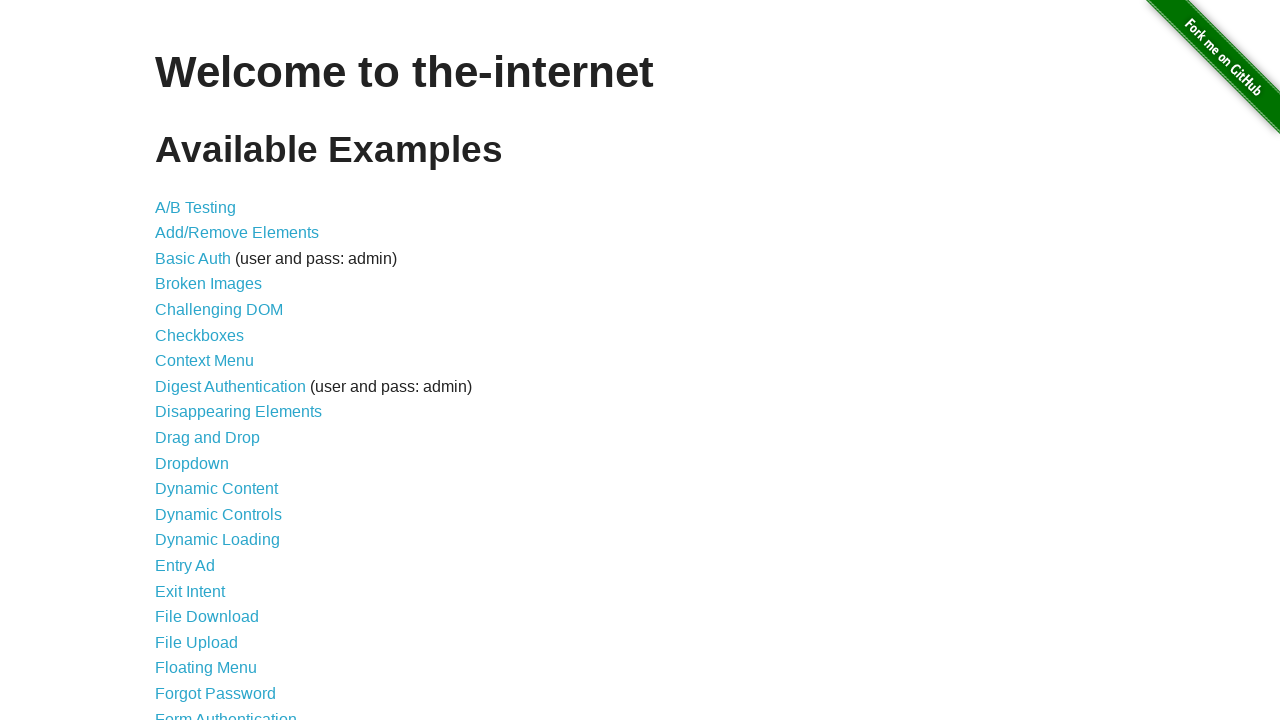

Navigated to the-internet.herokuapp.com
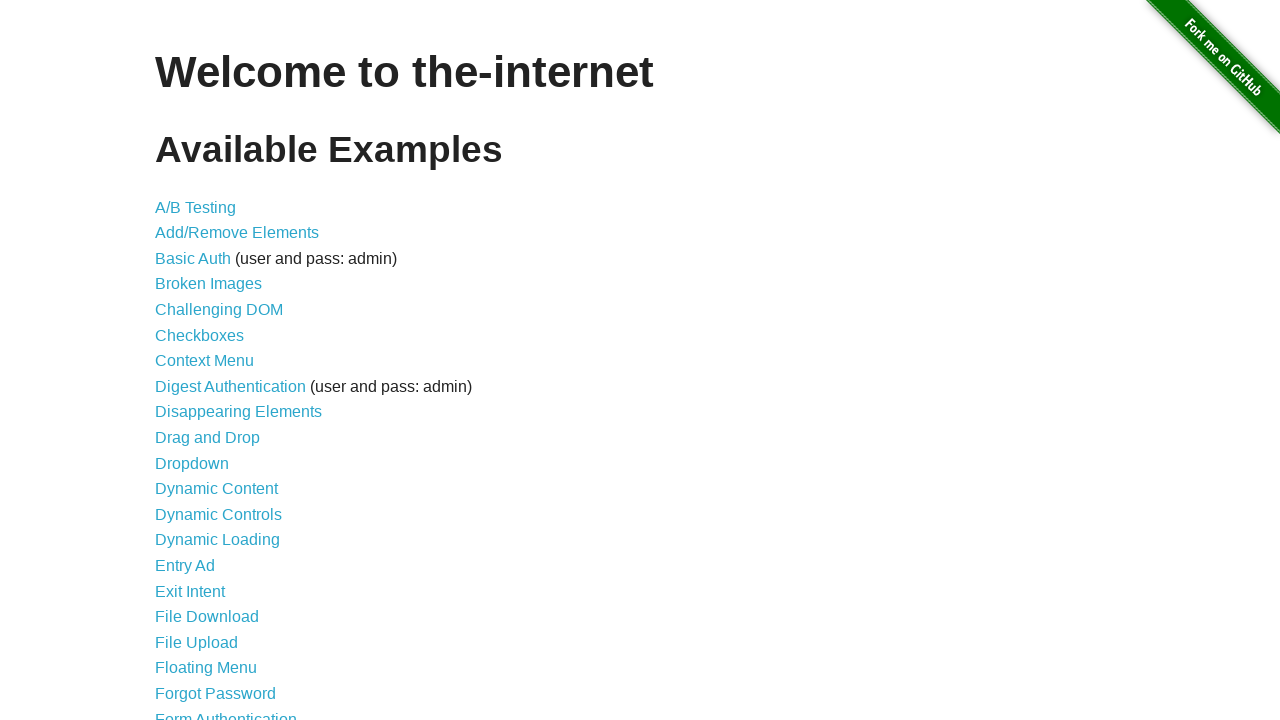

Clicked on the Add/Remove Elements link at (237, 233) on a[href='/add_remove_elements/']
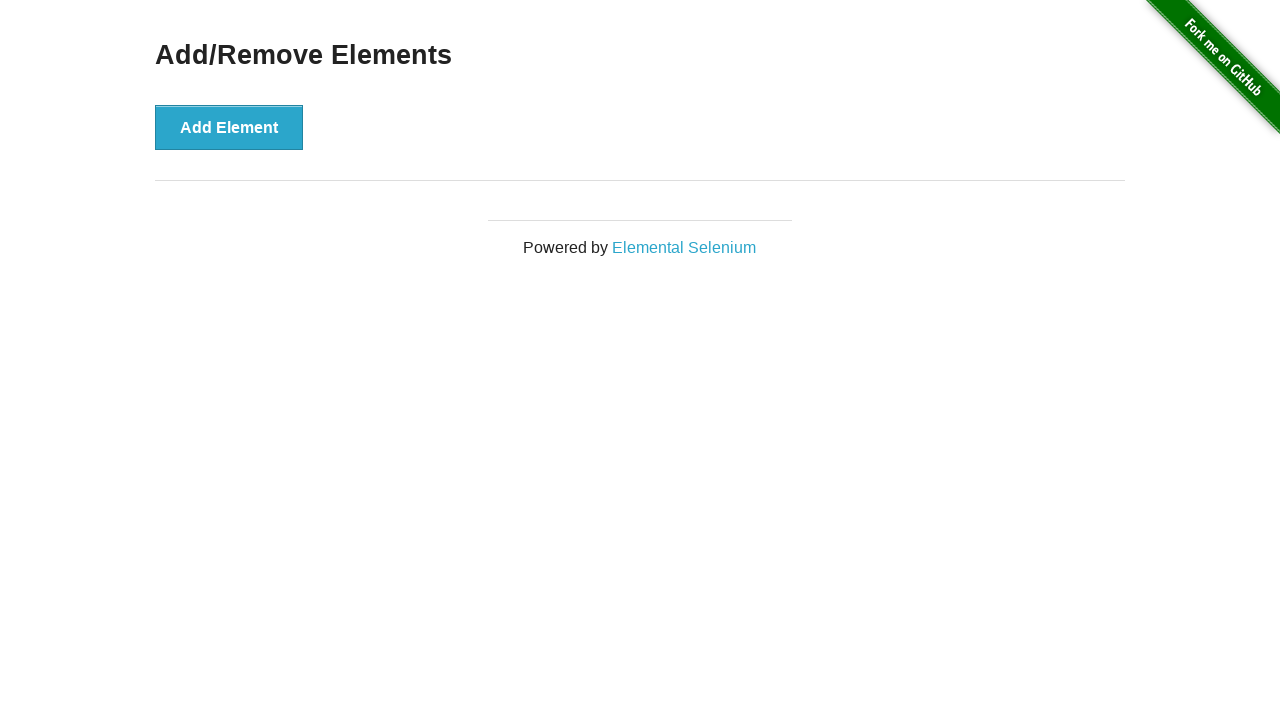

Clicked the Add Element button at (229, 127) on button[onclick='addElement()']
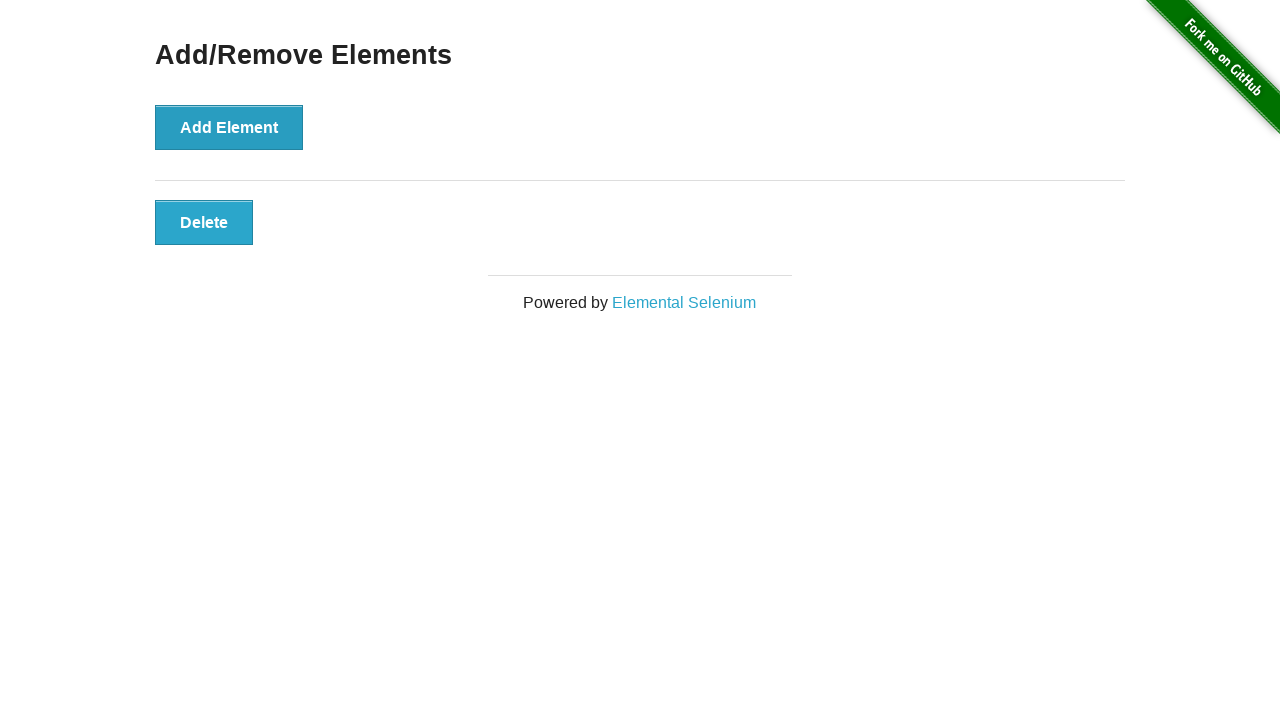

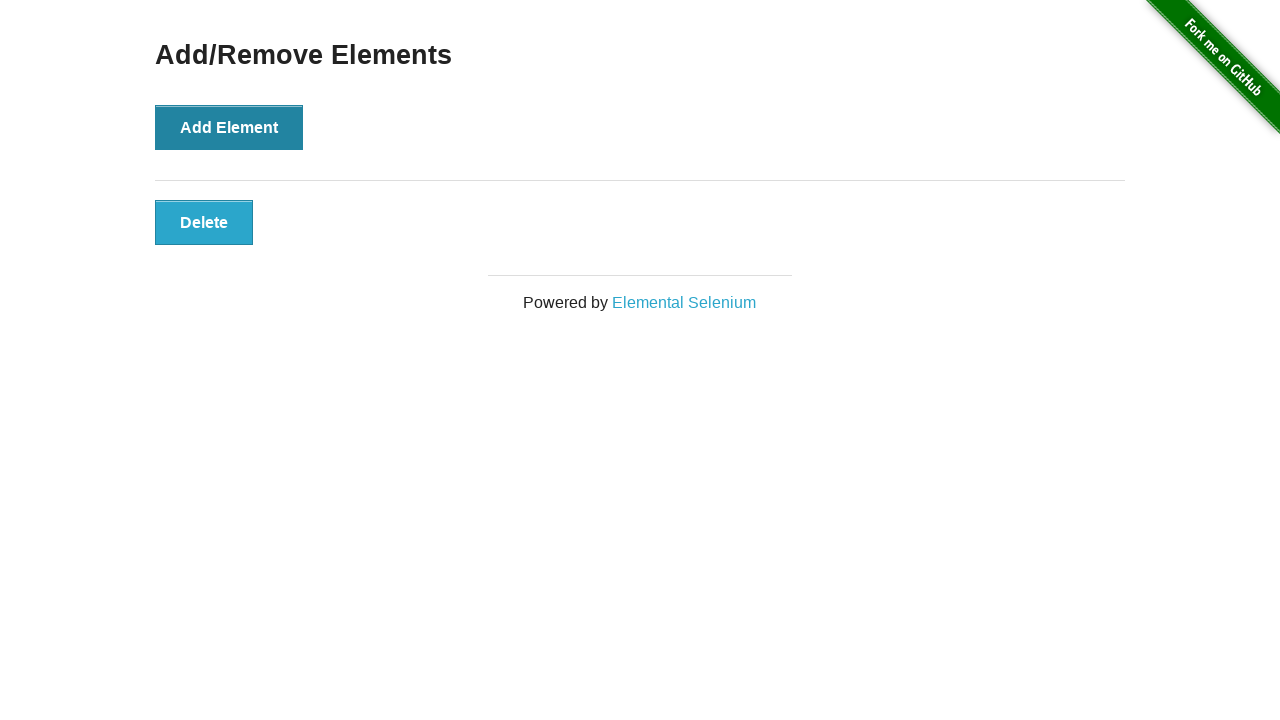